Tests drag and drop functionality by moving a draggable element to a new position on the page

Starting URL: https://jqueryui.com/draggable/

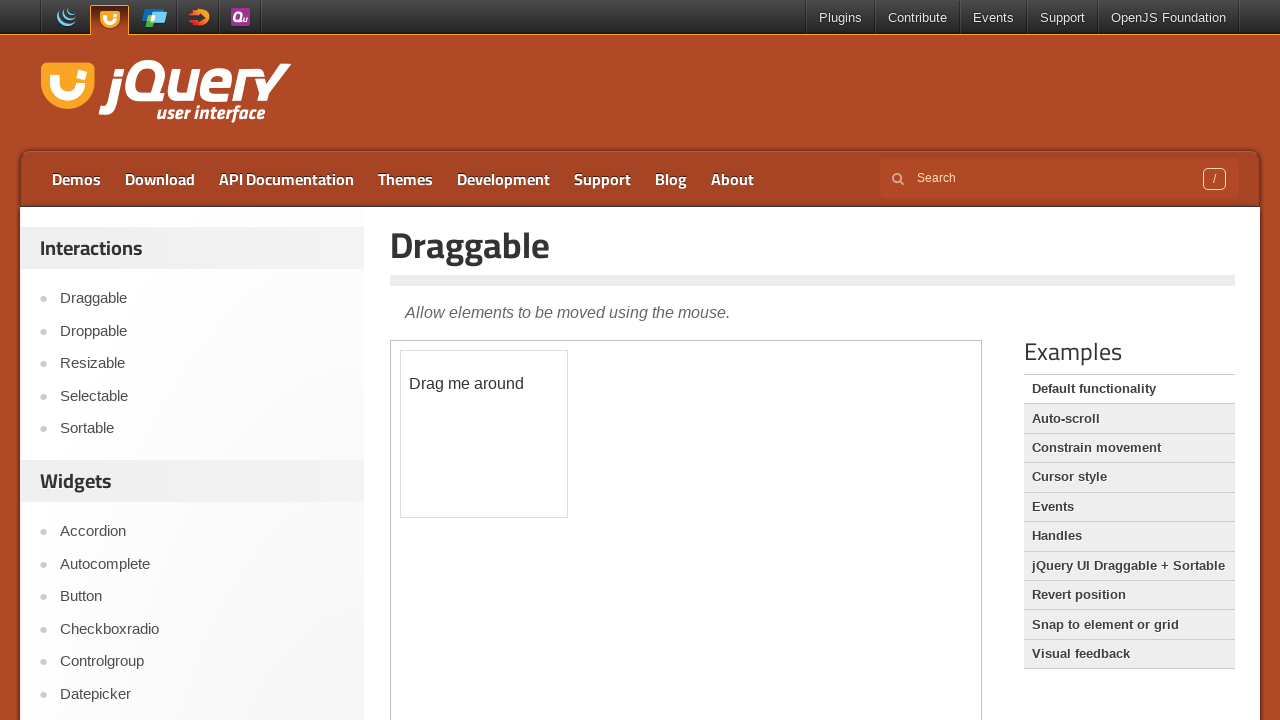

Located the iframe containing the draggable demo
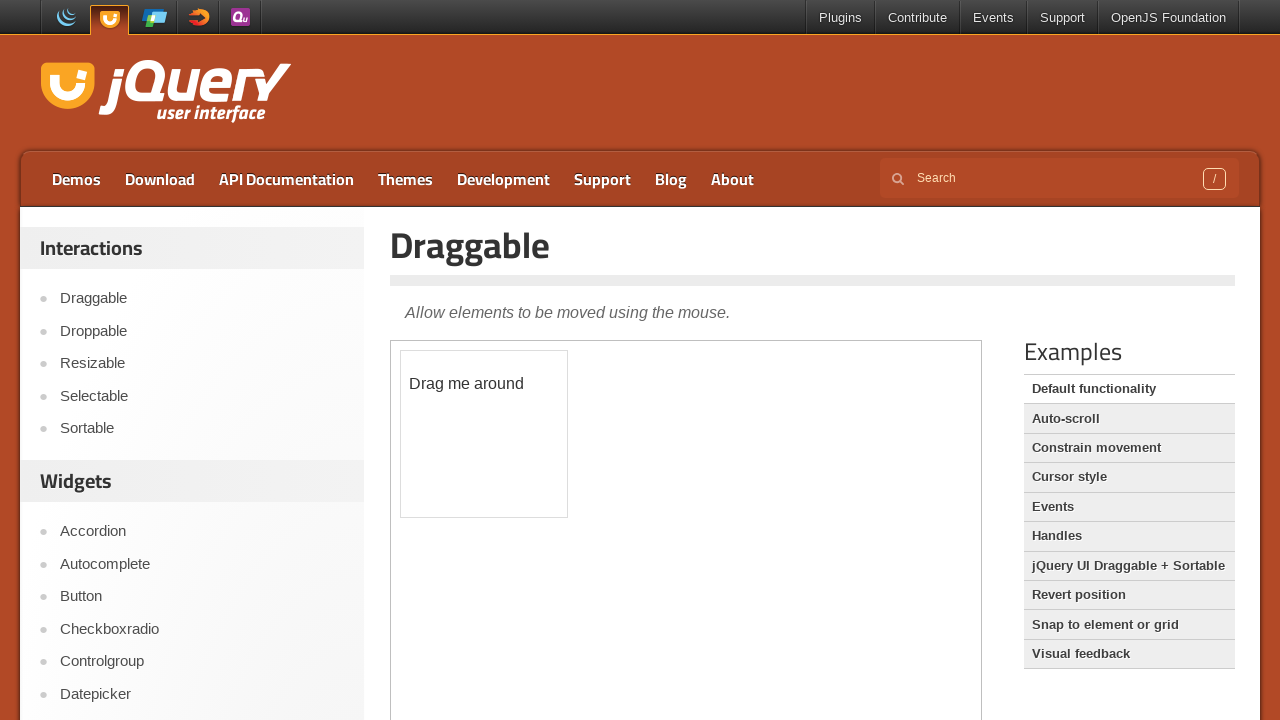

Located the draggable element with id 'draggable'
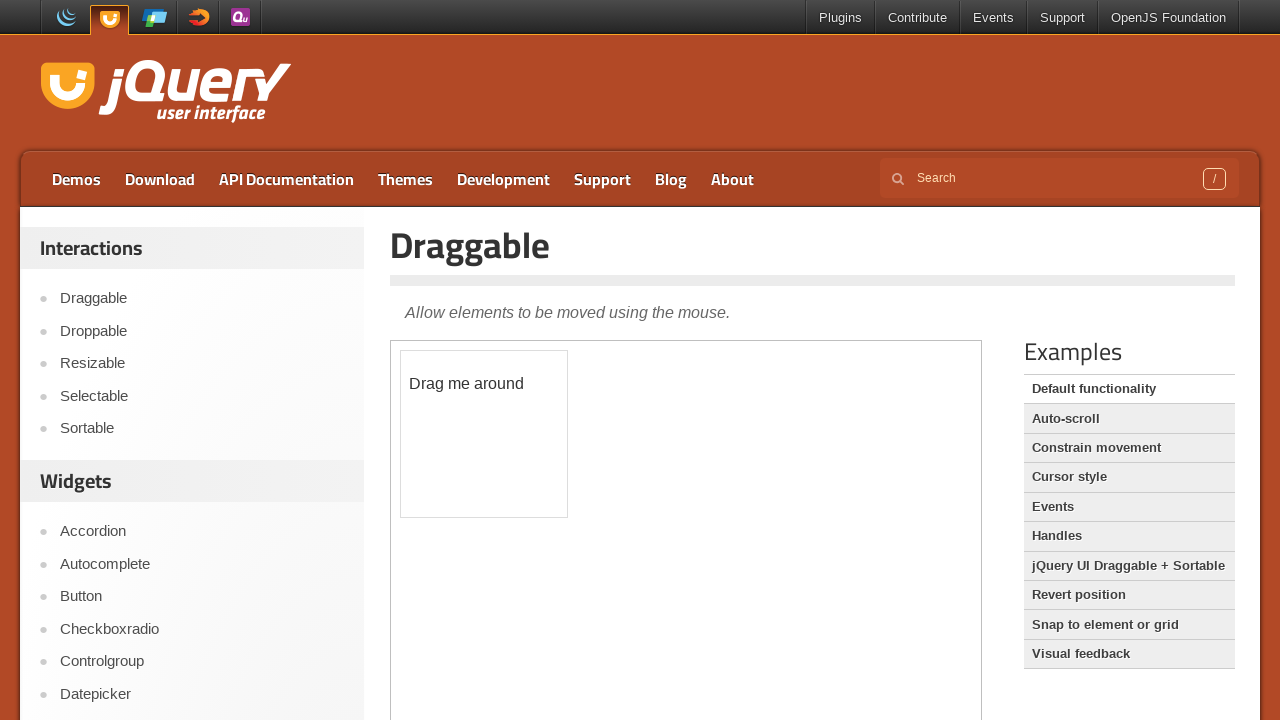

Retrieved bounding box of the draggable element
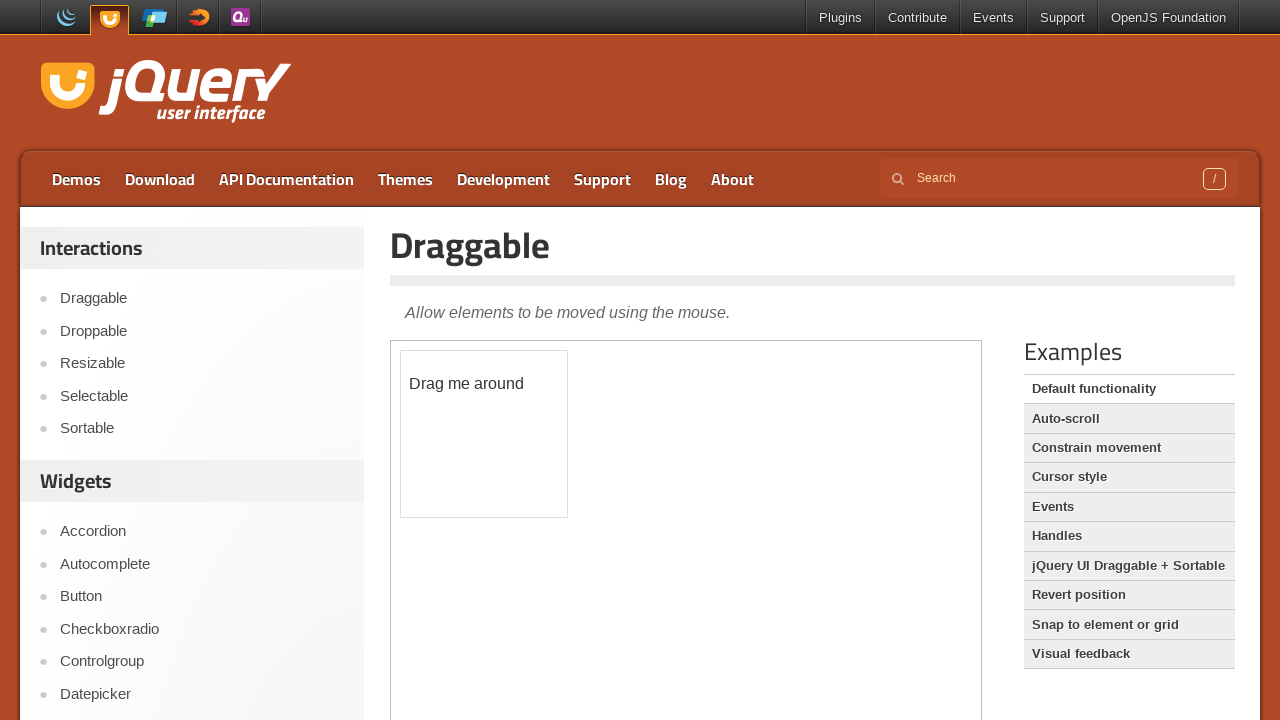

Dragged the element 70px right and 90px down to new position at (471, 441)
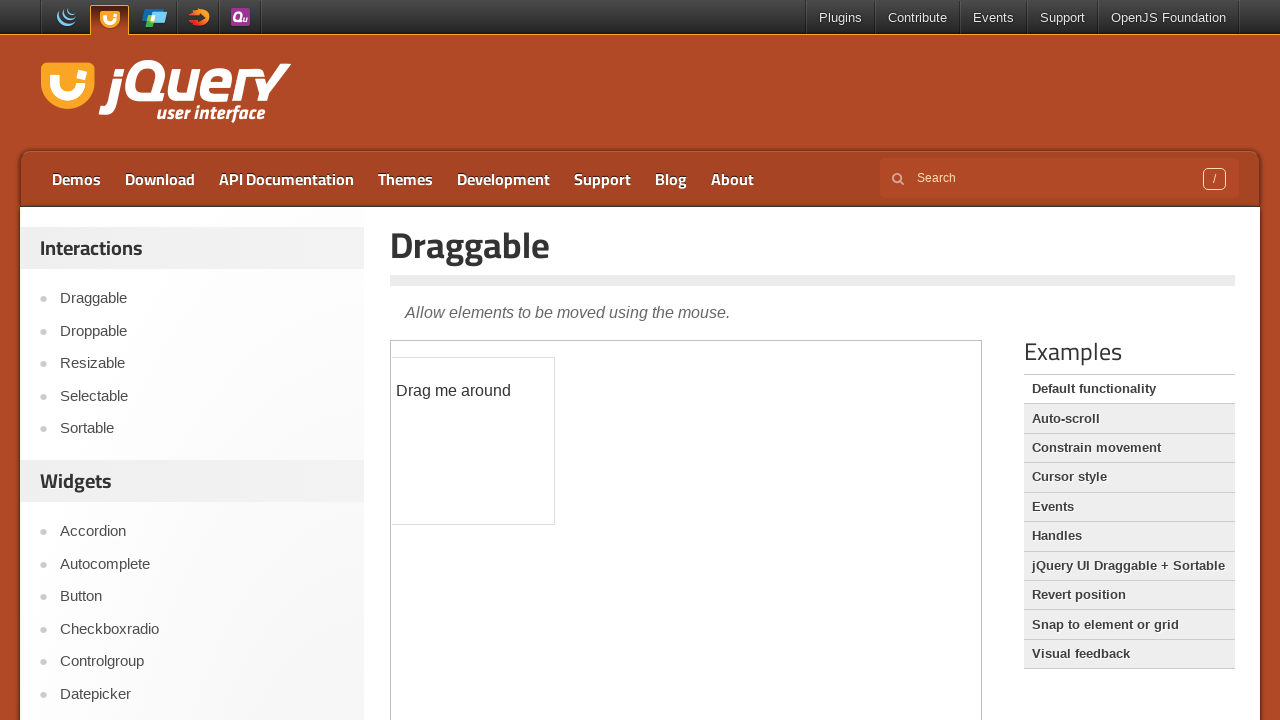

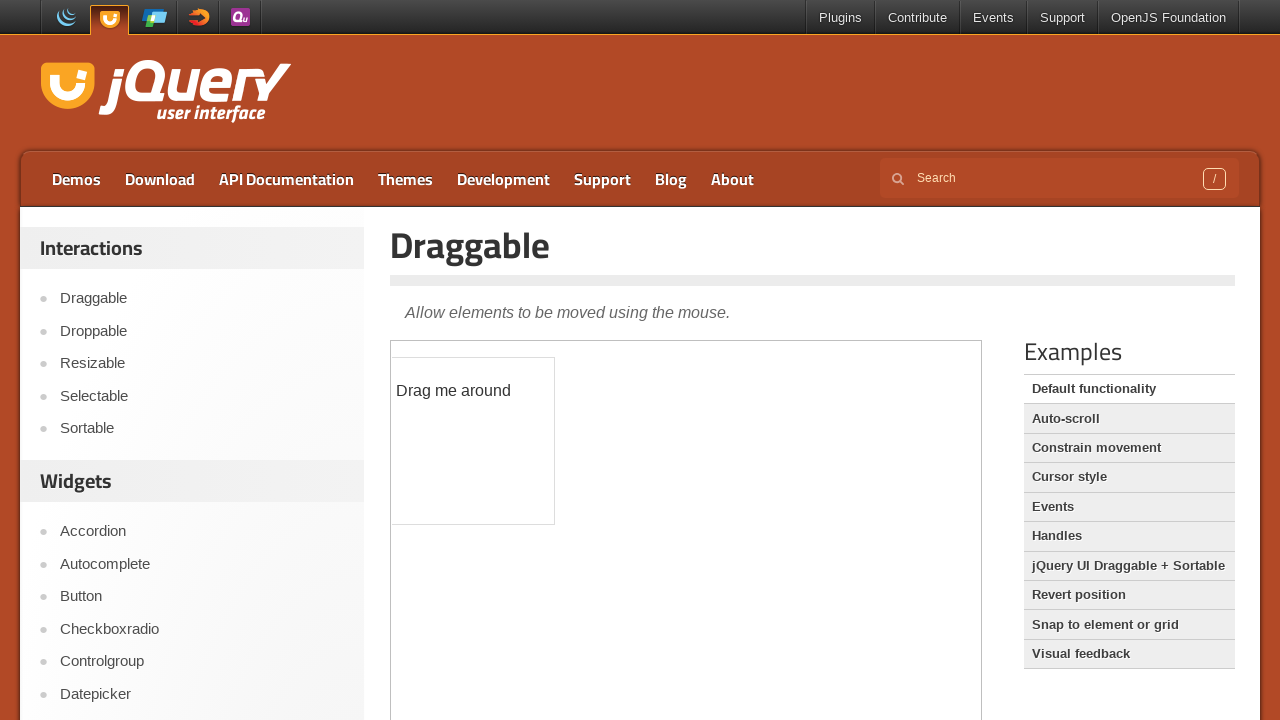